Navigates to the SW Test Academy website homepage

Starting URL: http://www.swtestacademy.com

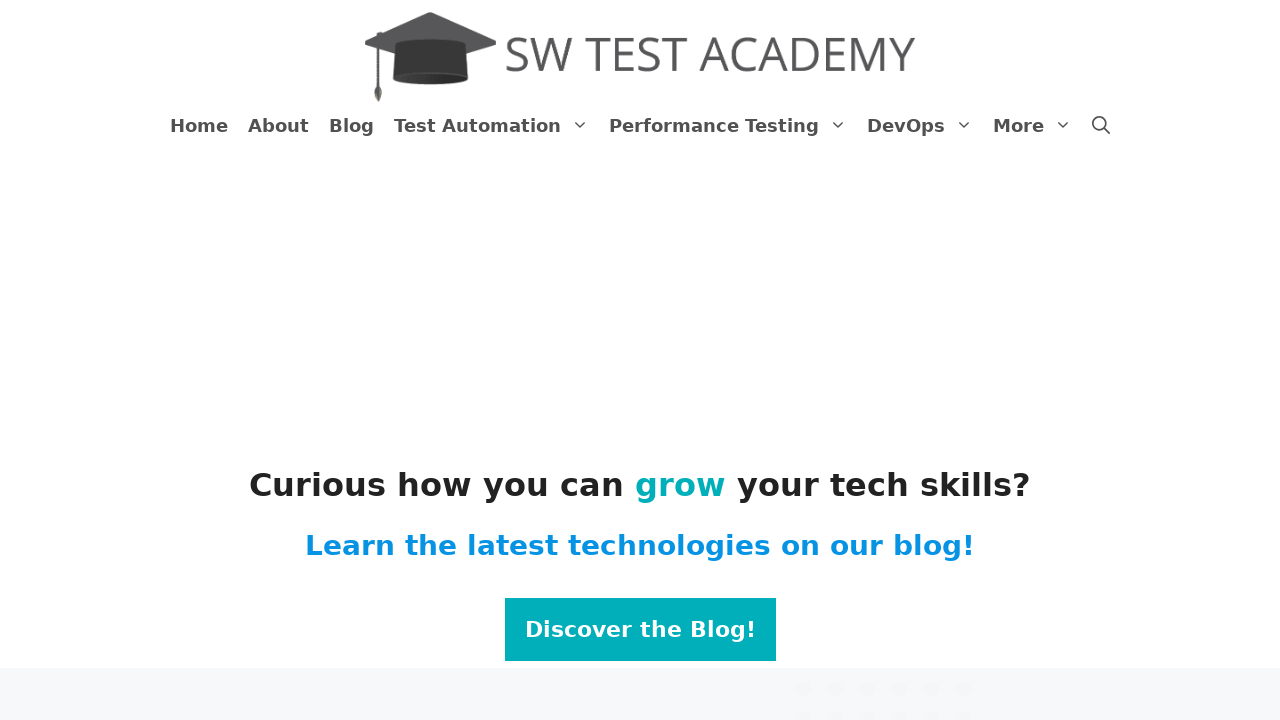

Navigated to SW Test Academy website homepage
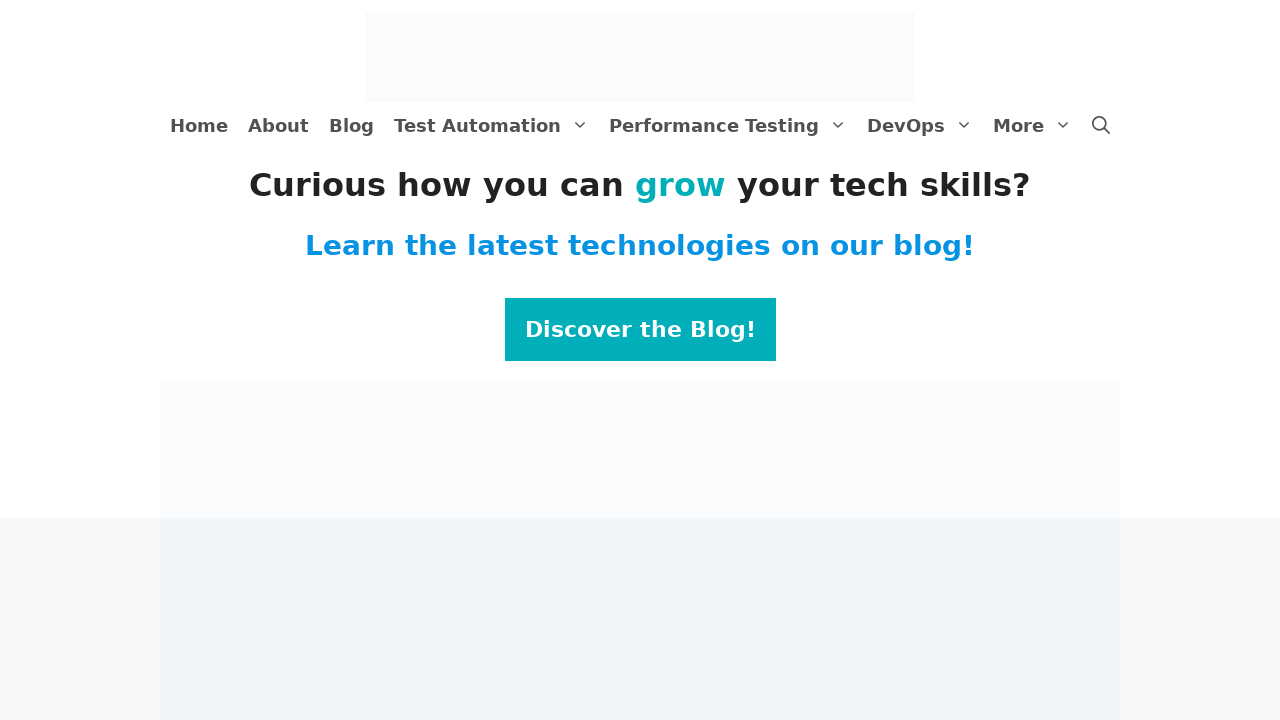

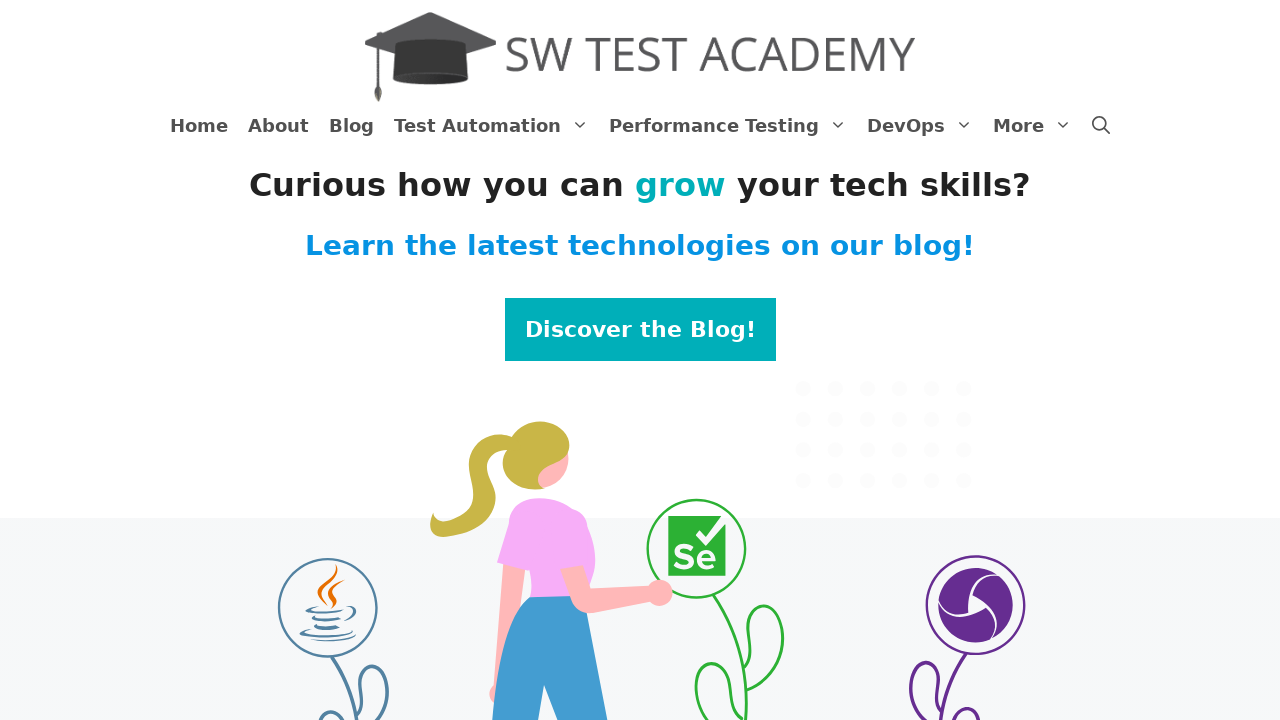